Tests click and hold functionality by selecting a range of items from element 5 to element 12 in a selectable list

Starting URL: https://automationfc.github.io/jquery-selectable/

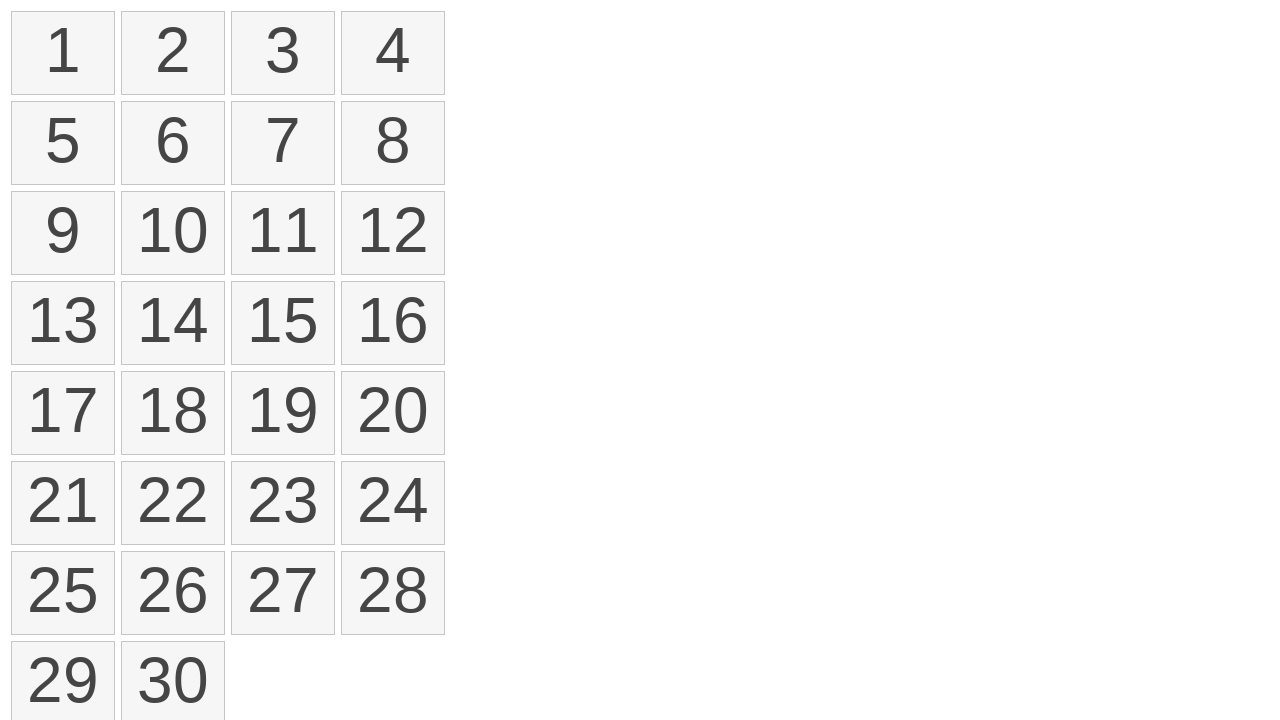

Navigated to jQuery Selectable demo page
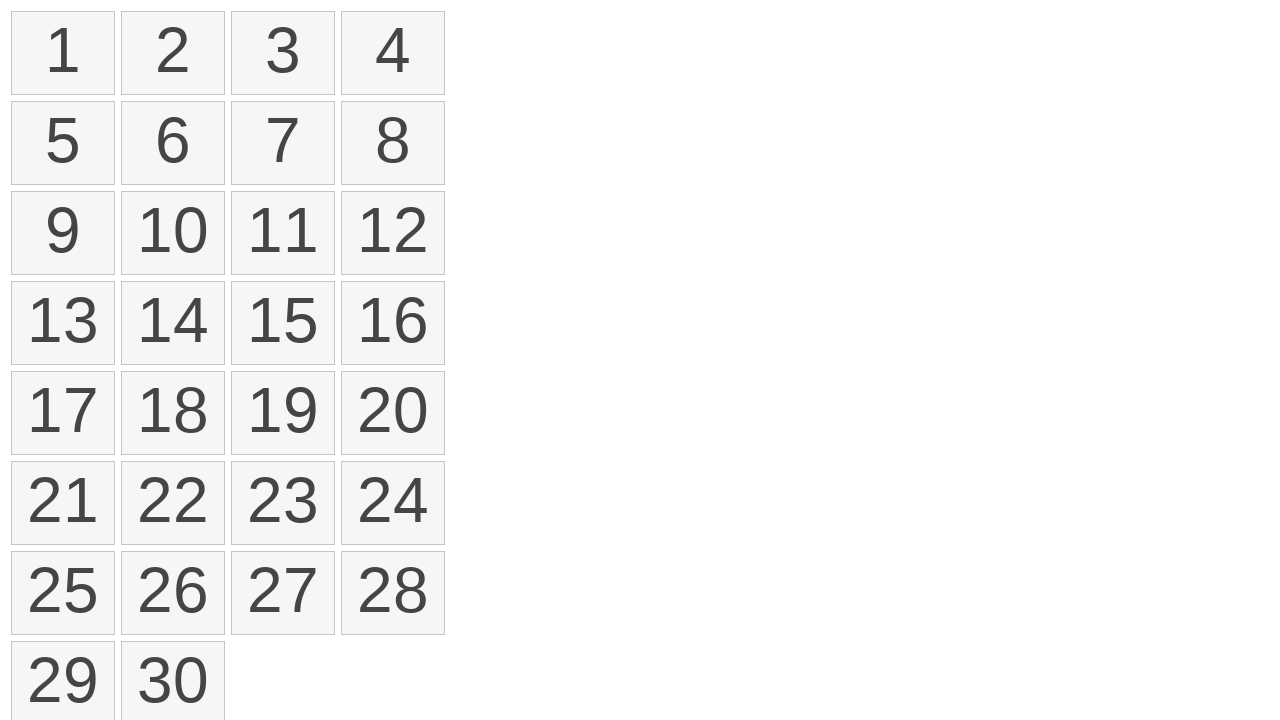

Located all selectable list items (elements 1-12)
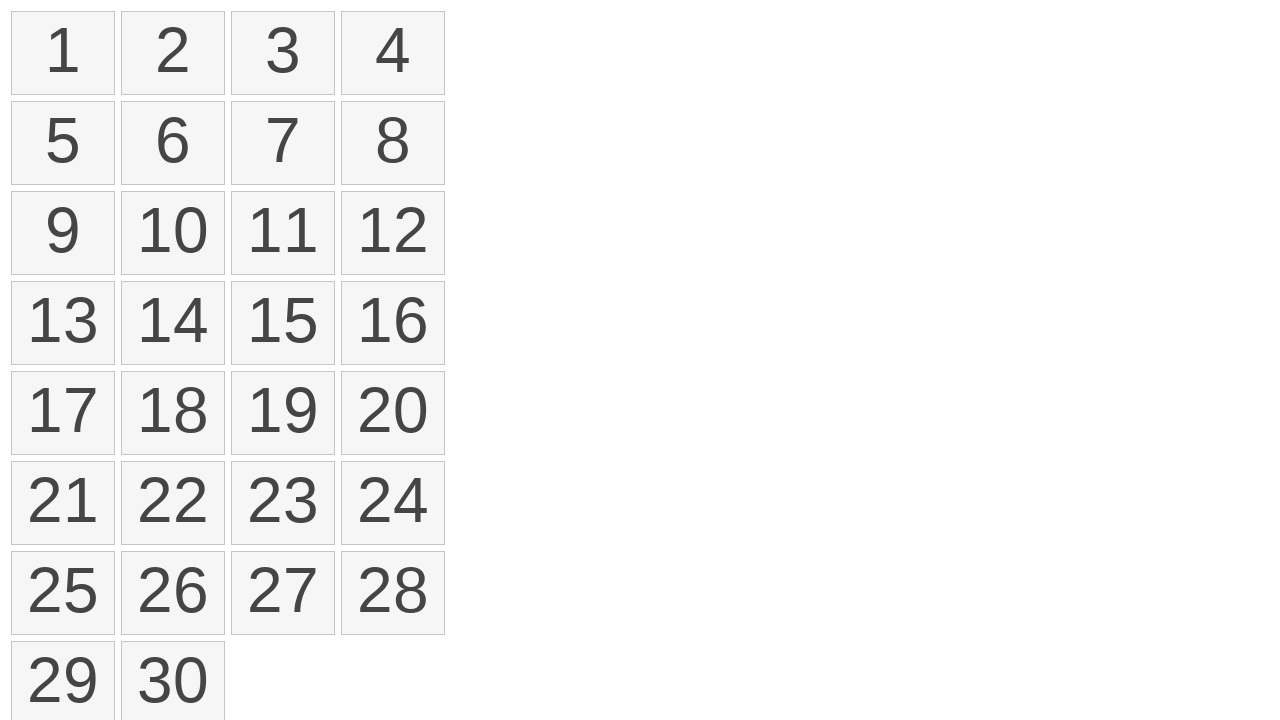

Mouse button pressed down to initiate click and hold at (0, 0)
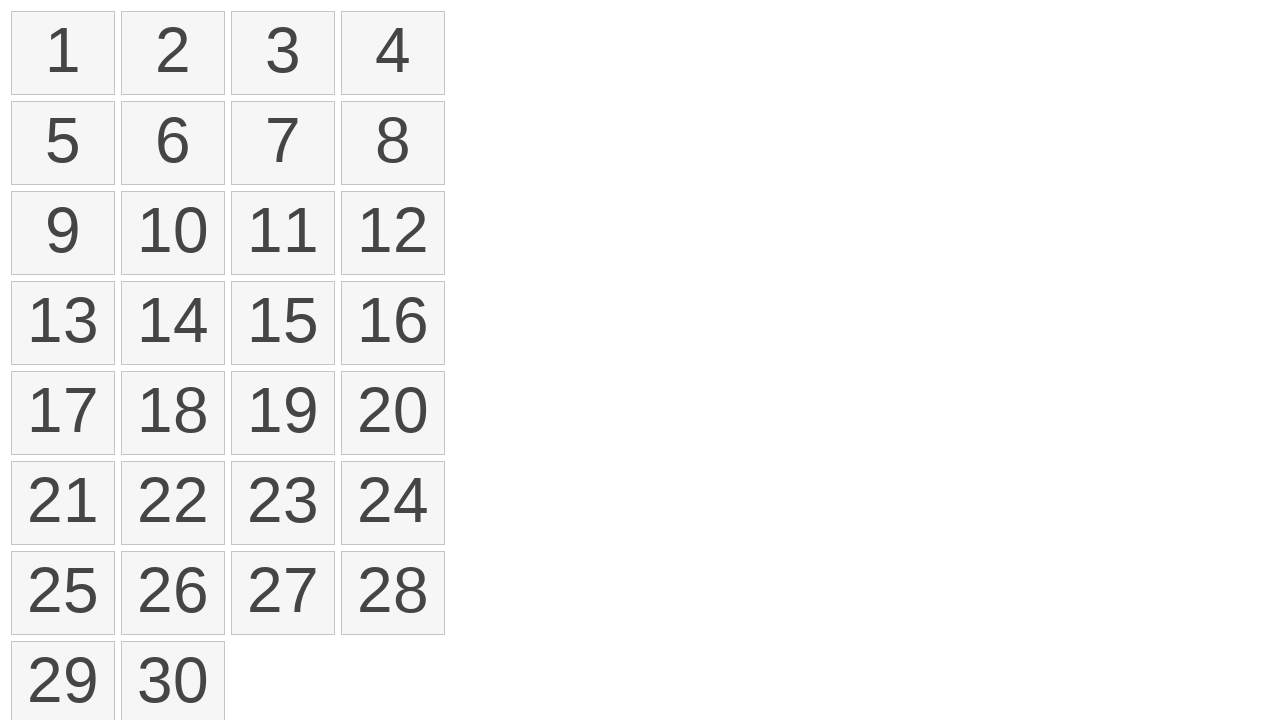

Clicked on element 5 (index 4) while holding mouse button at (63, 143) on ol#selectable>li >> nth=4
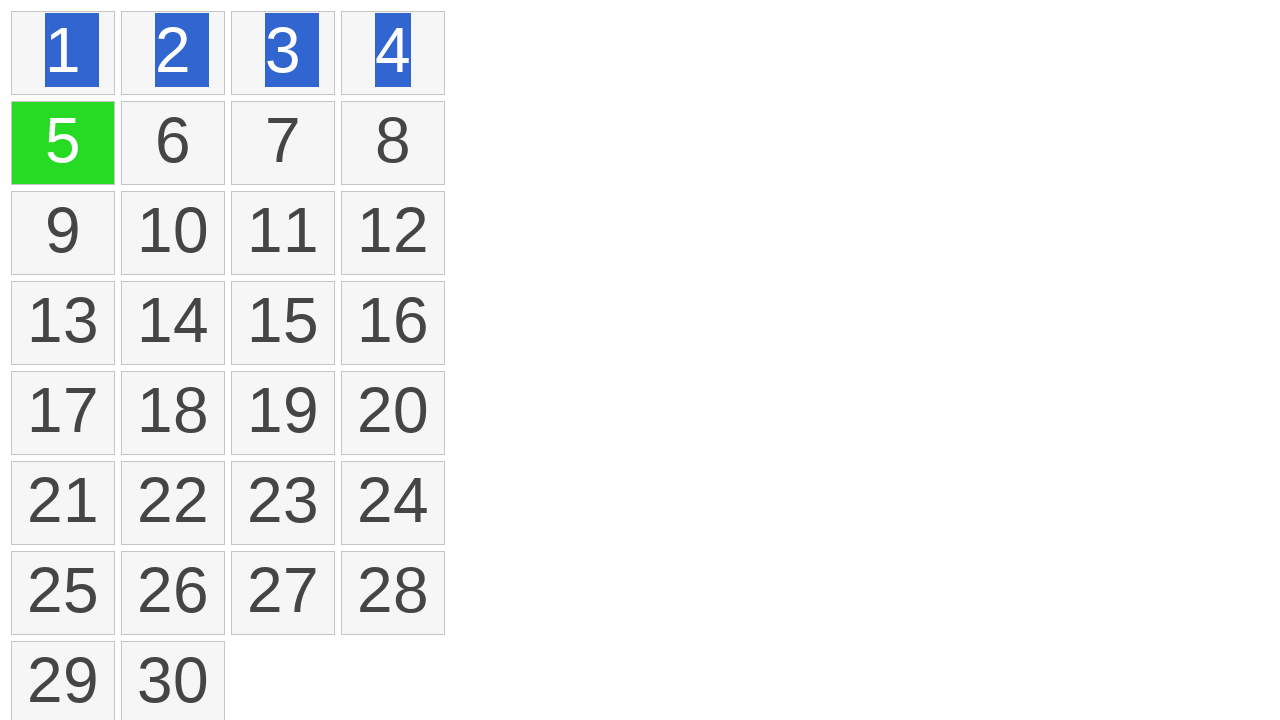

Moved mouse to element 12 (index 11) to select range from element 5 to 12 at (393, 233) on ol#selectable>li >> nth=11
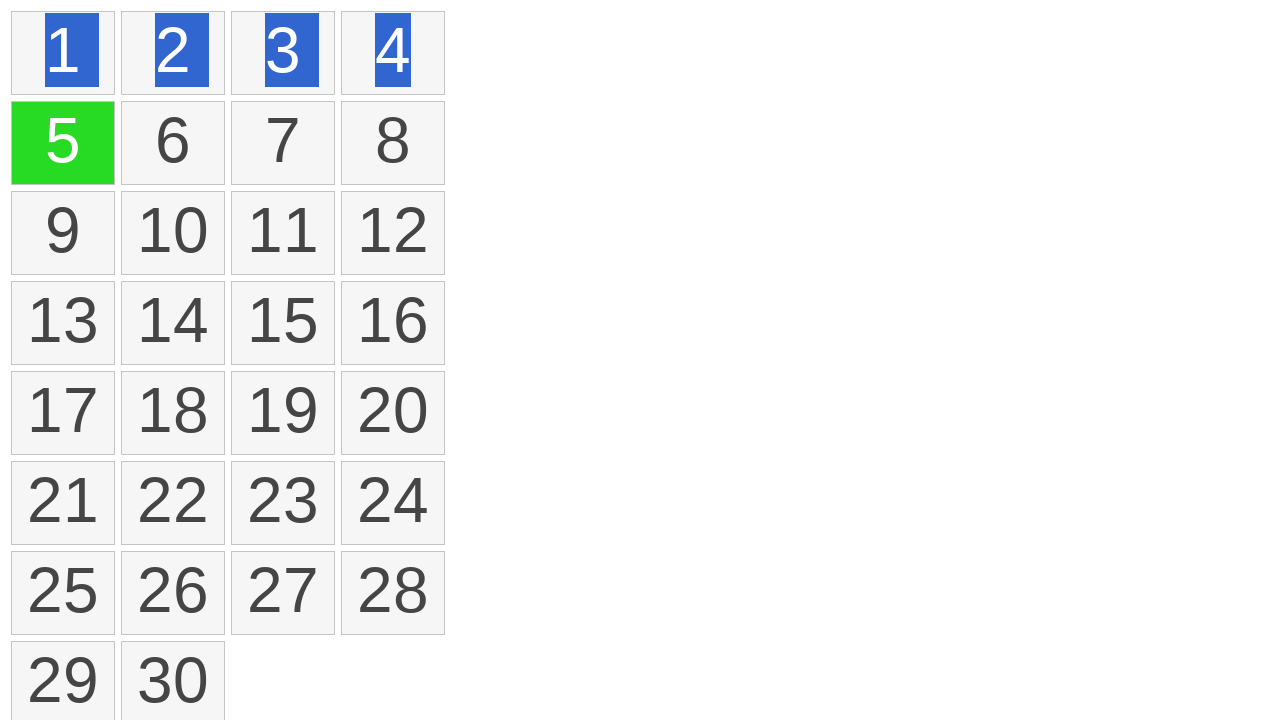

Released mouse button, completing the click and hold selection at (393, 233)
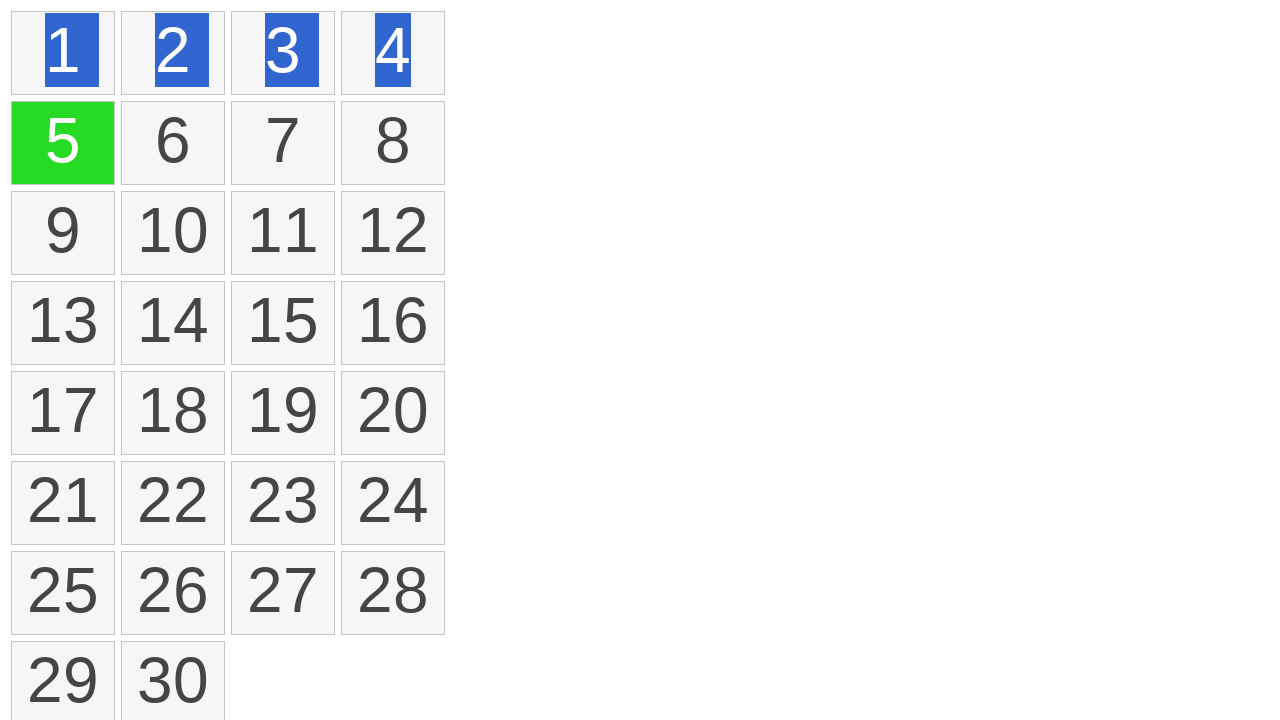

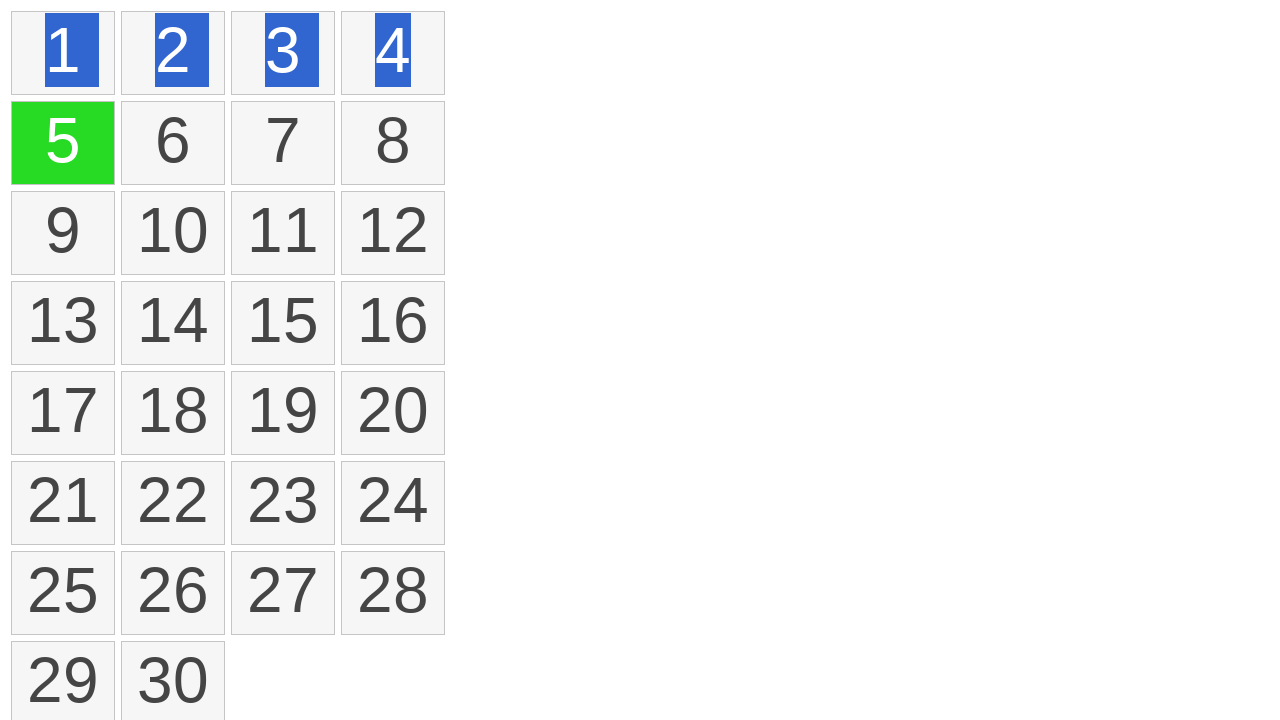